Opens a popup window by clicking on a link that triggers a new window popup

Starting URL: https://omayo.blogspot.com/

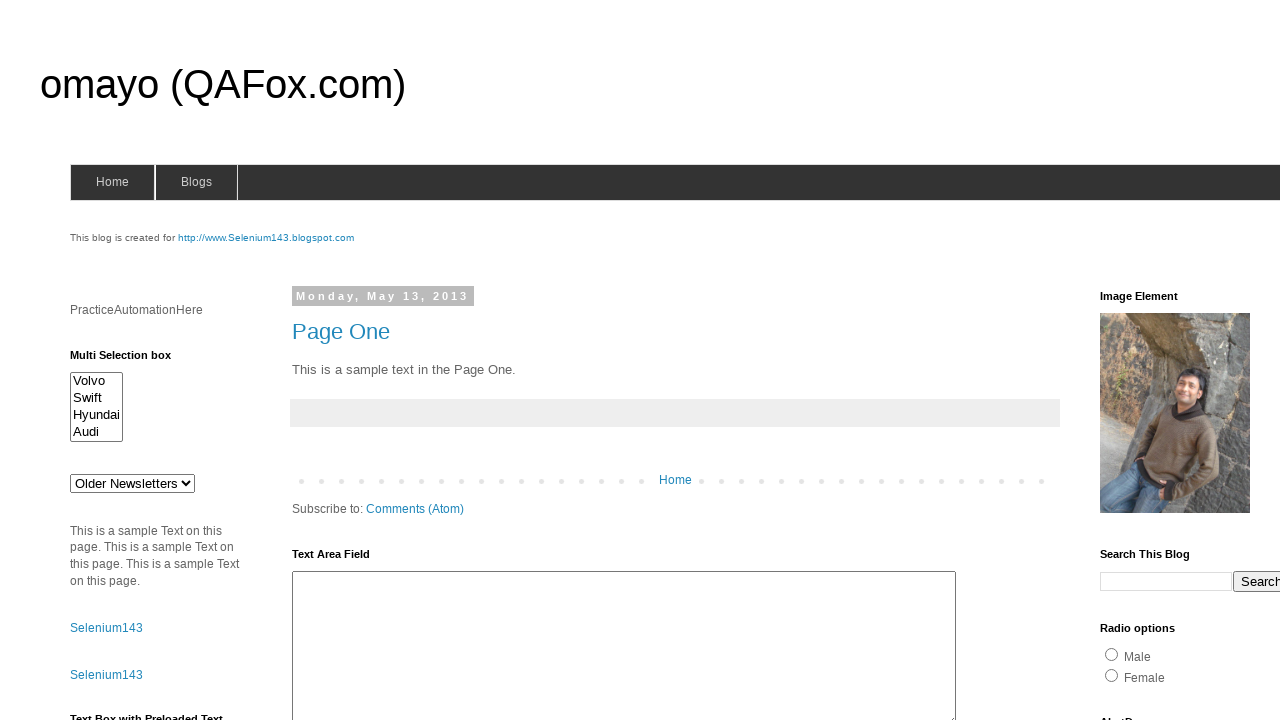

Clicked on 'Open a popup window' link to trigger new window popup at (132, 360) on a:has-text('Open a popup window')
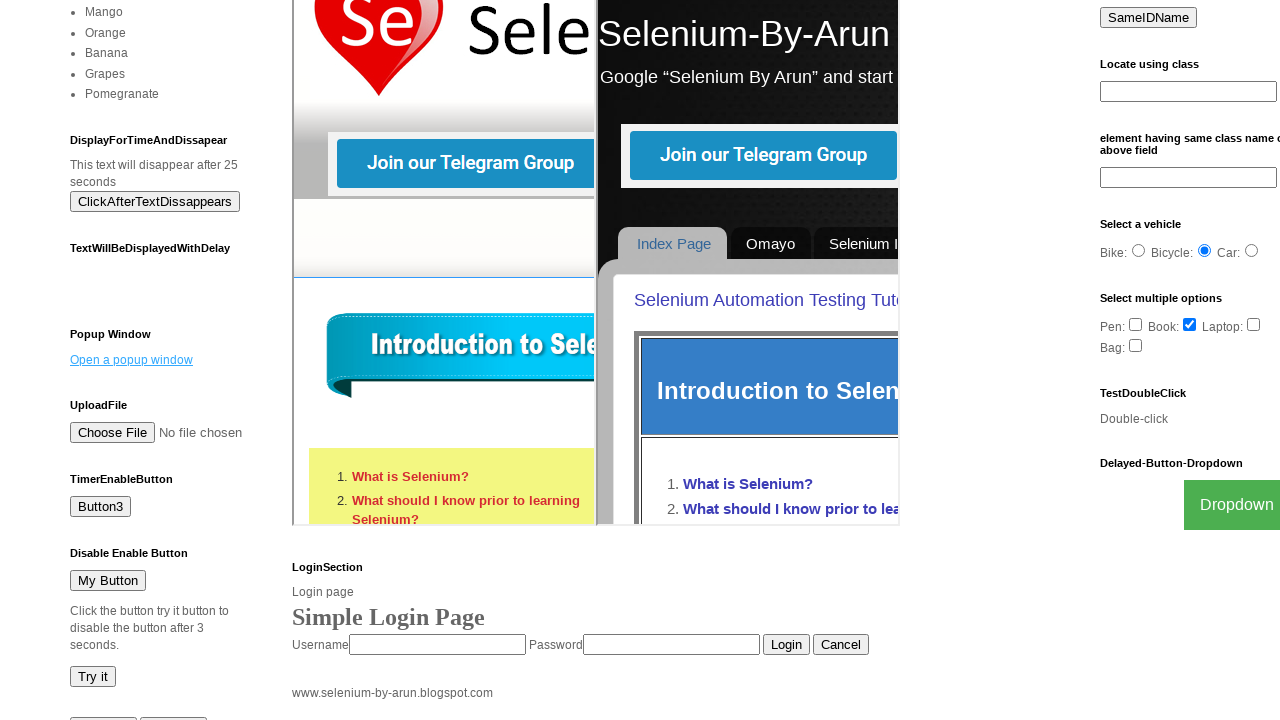

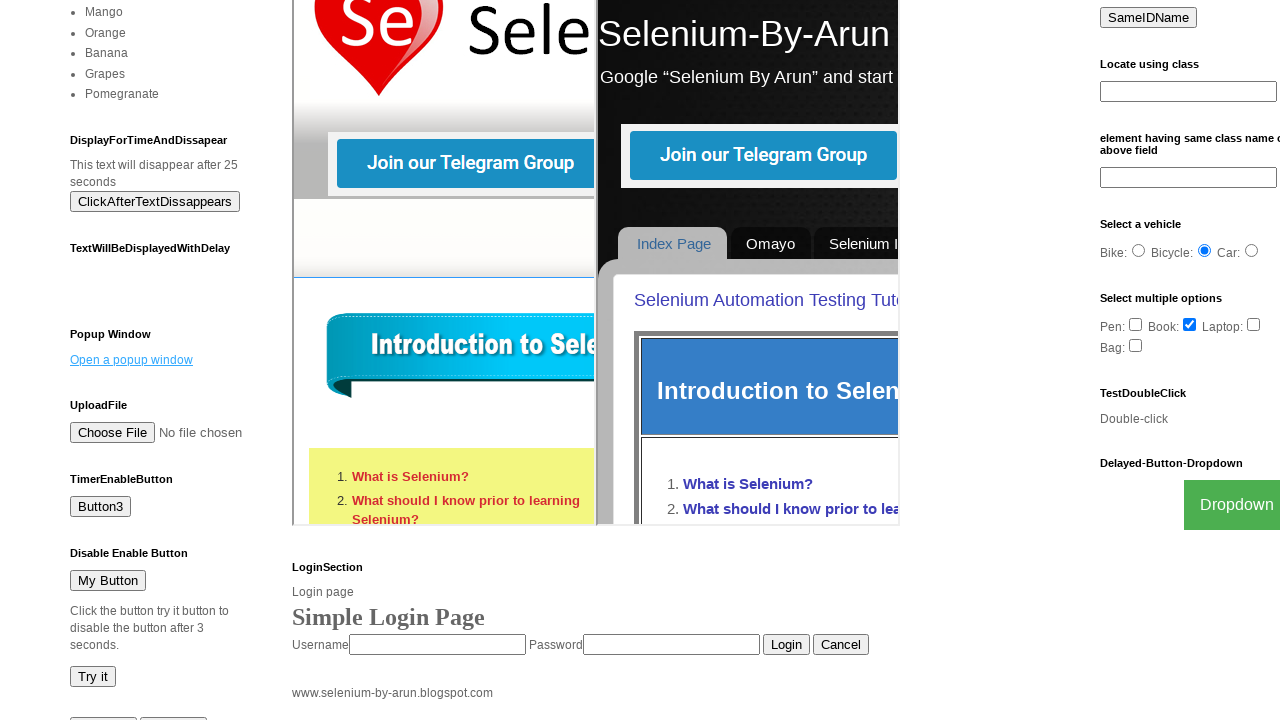